Tests mandatory field validation by submitting the form incrementally, filling one required field at a time

Starting URL: https://derivfe.github.io/qa-test/settings

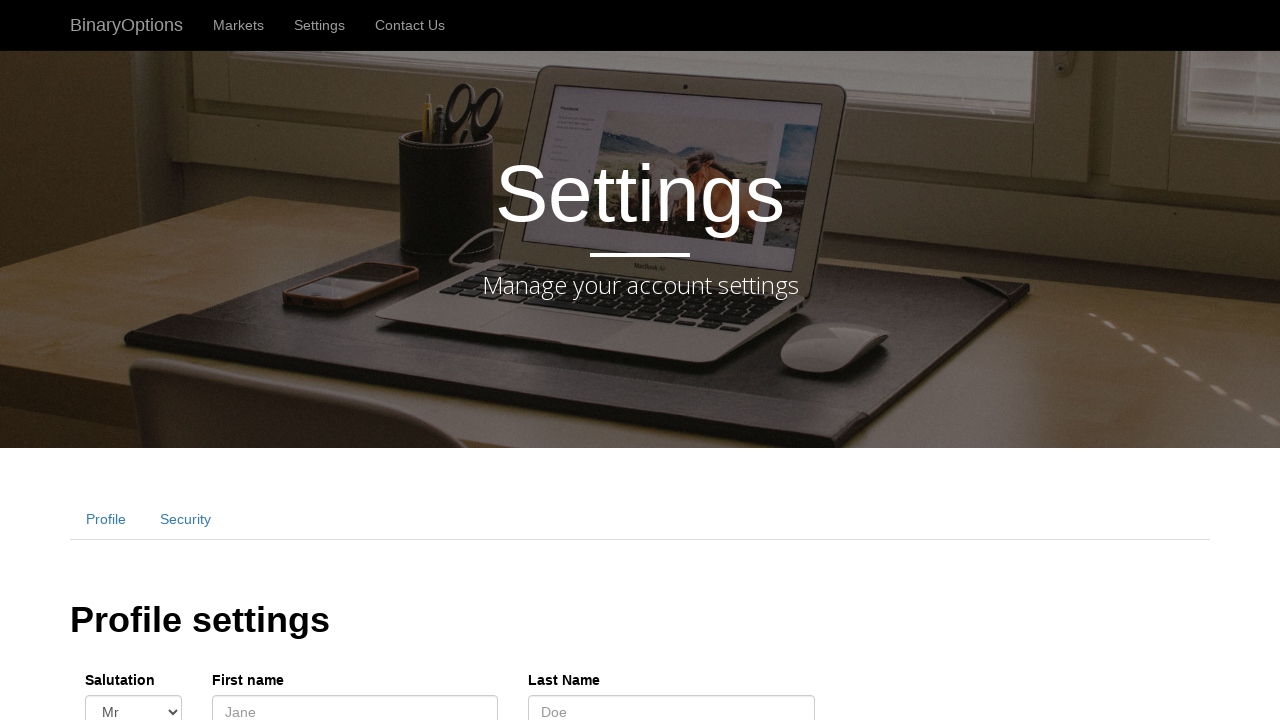

Clicked submit button with empty form to test mandatory field validation at (142, 623) on #btn-submit-profile
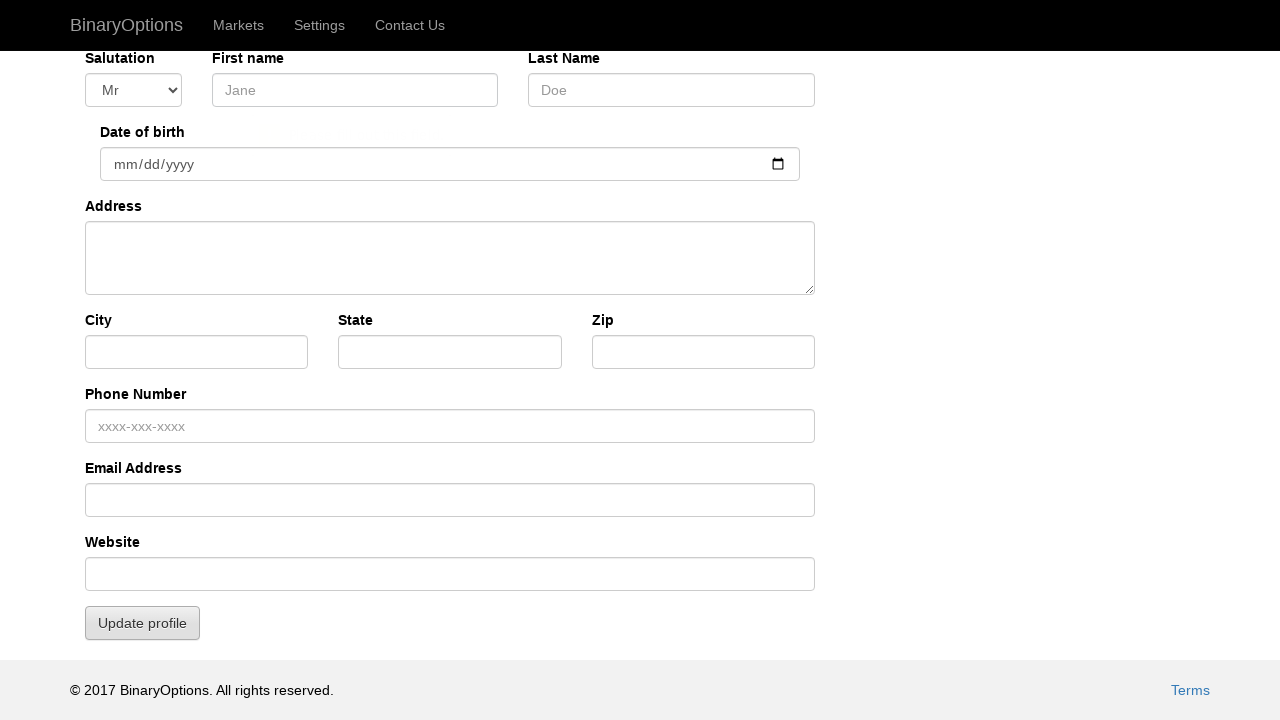

Filled first name field with 'Jane' on #fname
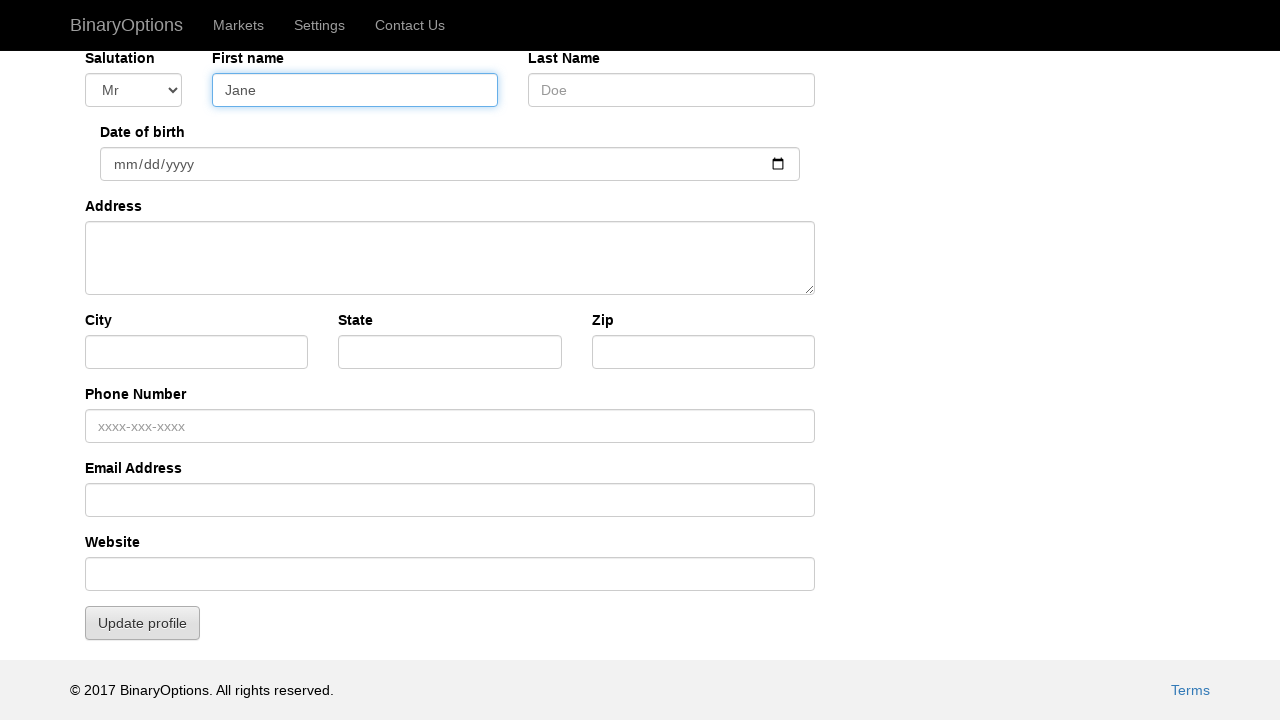

Clicked submit button after filling first name at (142, 623) on #btn-submit-profile
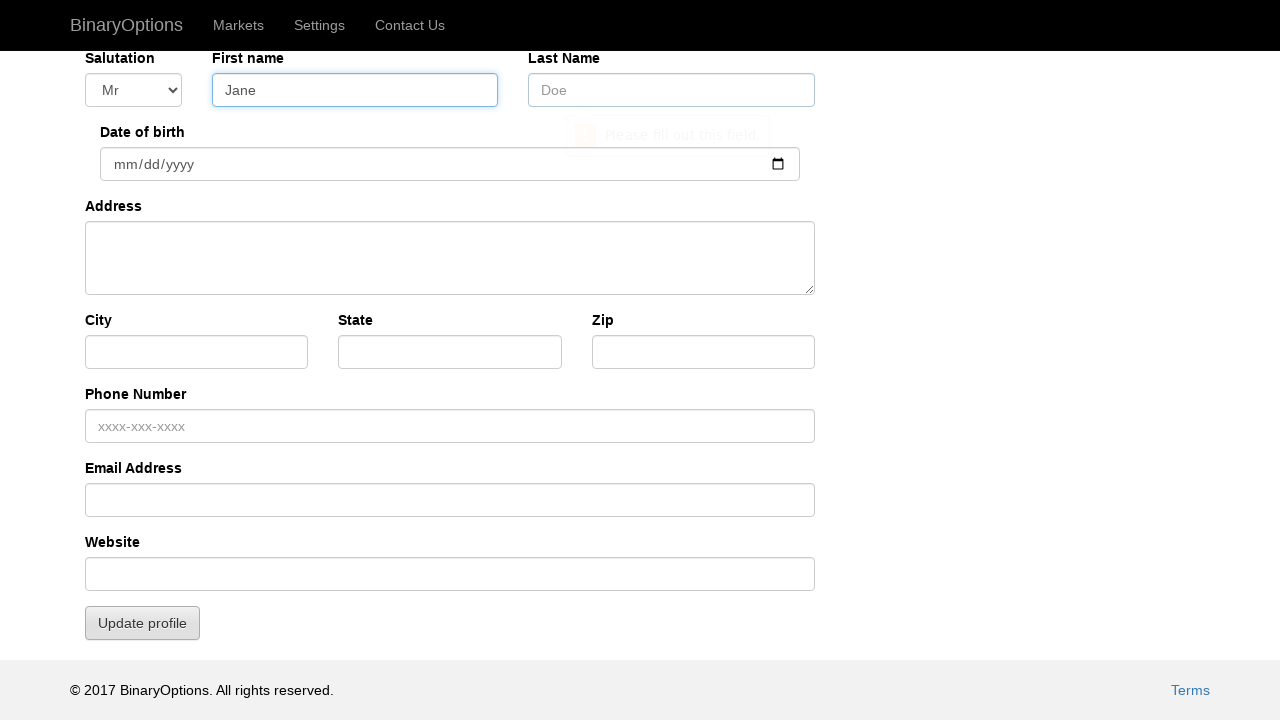

Filled last name field with 'Doe' on #lname
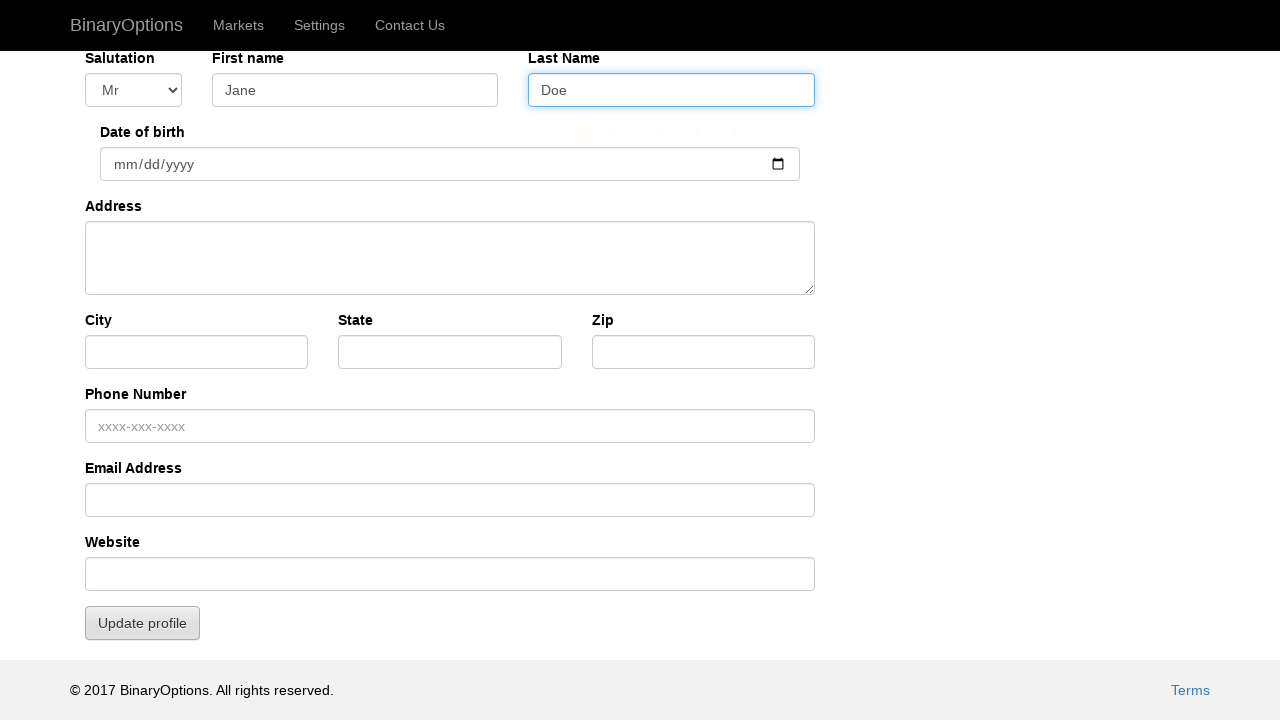

Clicked submit button after filling last name at (142, 623) on #btn-submit-profile
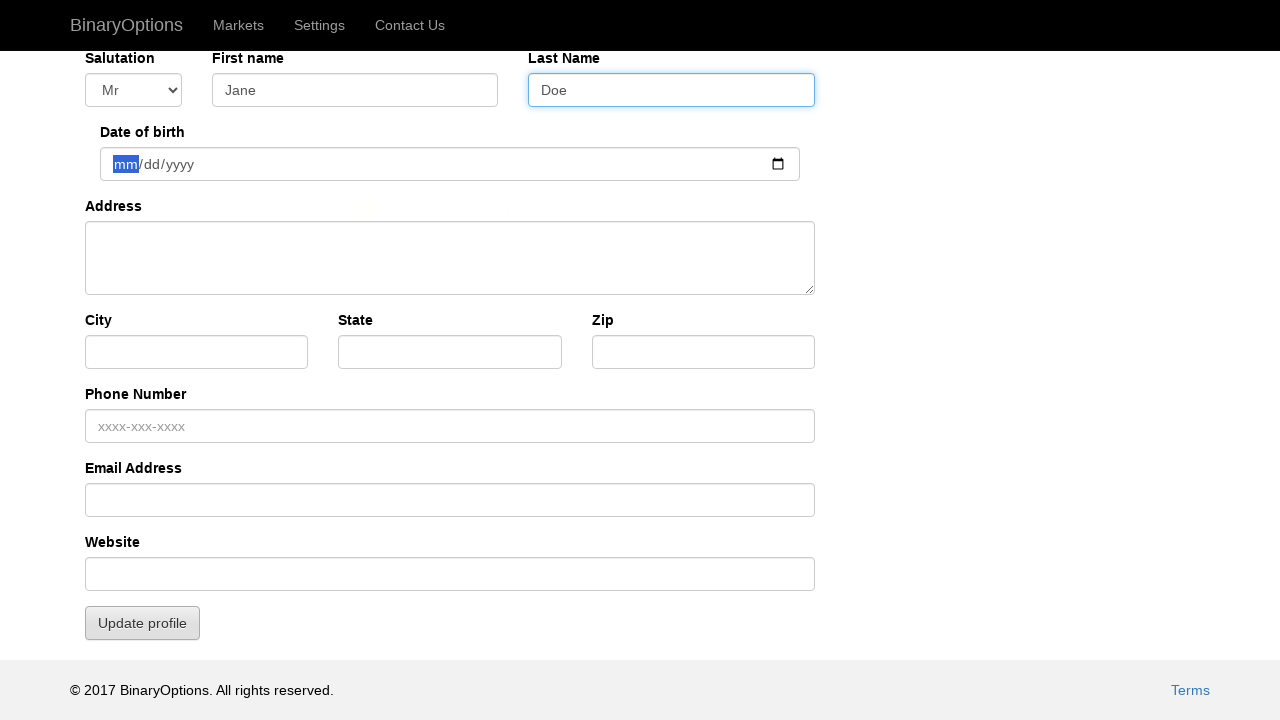

Clicked date of birth field at (450, 164) on #dob
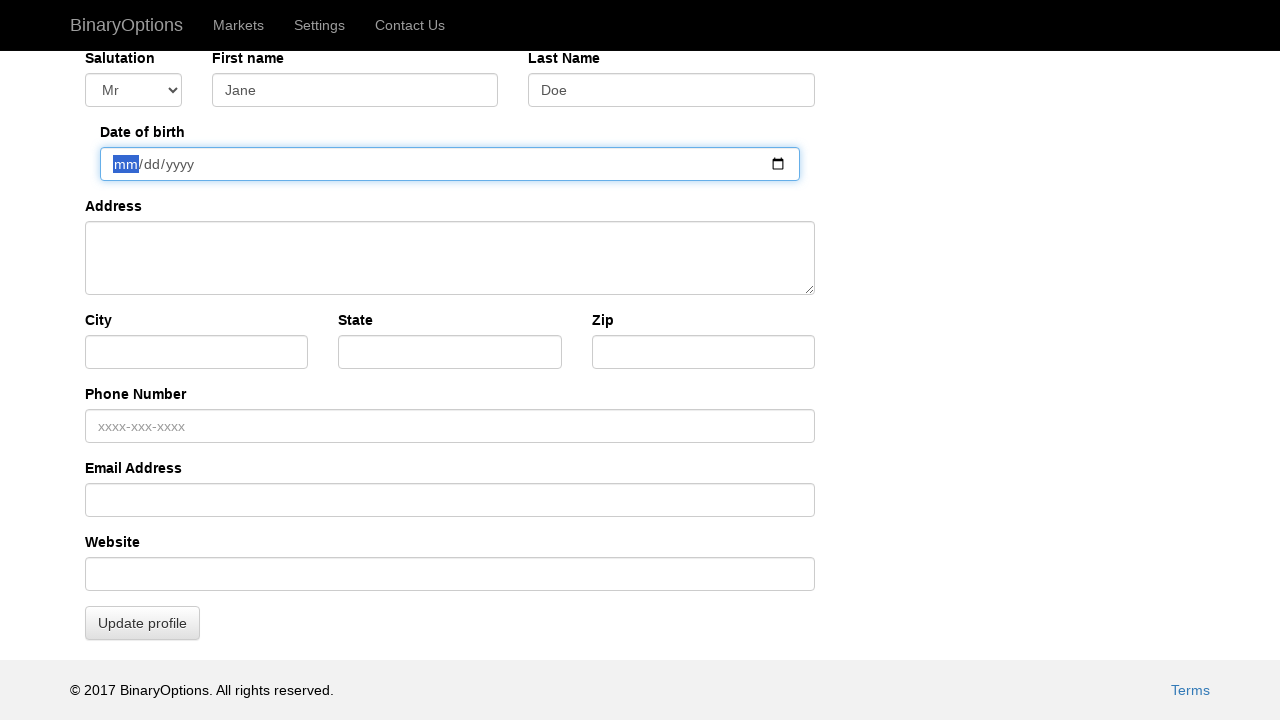

Filled date of birth field with '2024-01-03' on #dob
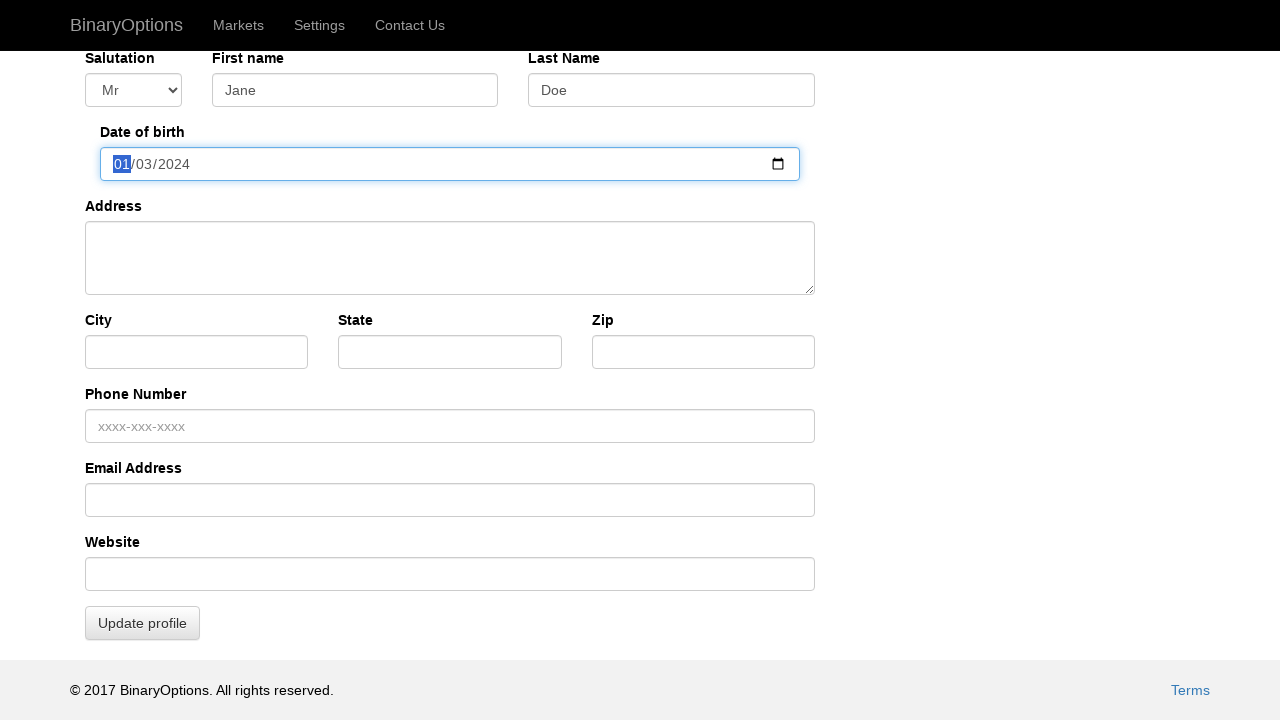

Clicked submit button after filling date of birth at (142, 623) on #btn-submit-profile
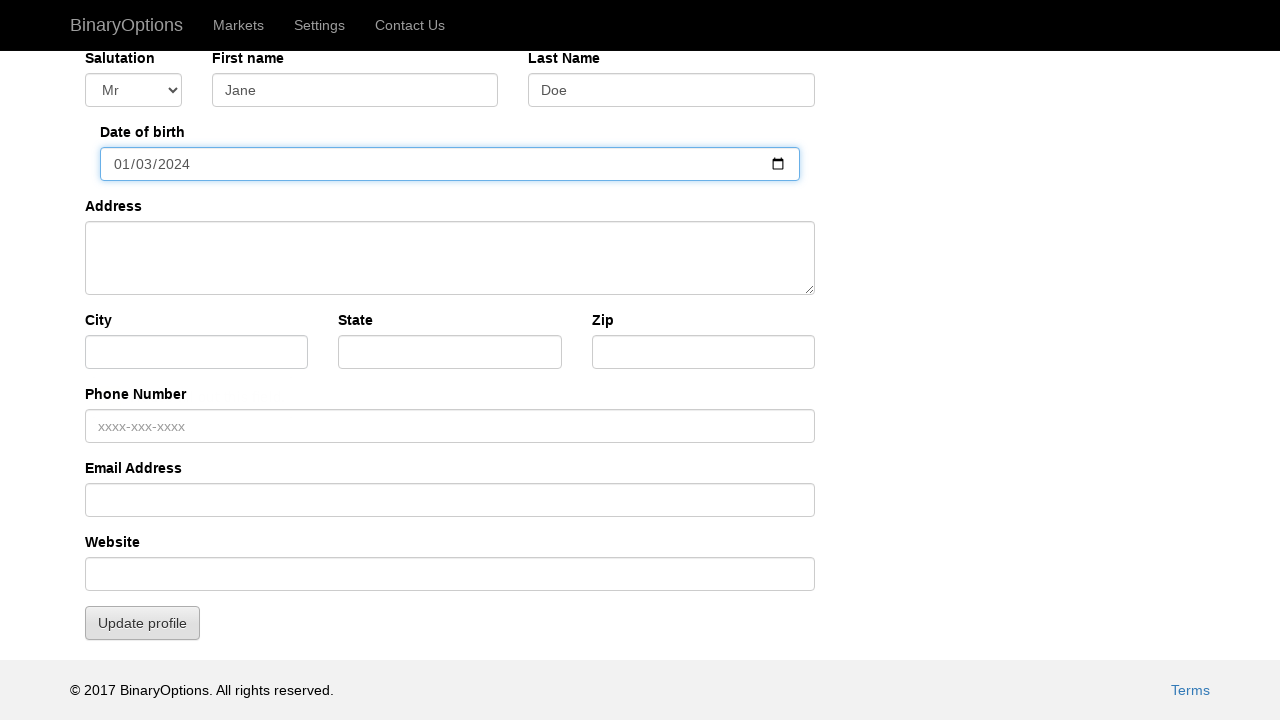

Filled city field with 'Berlin' on #city
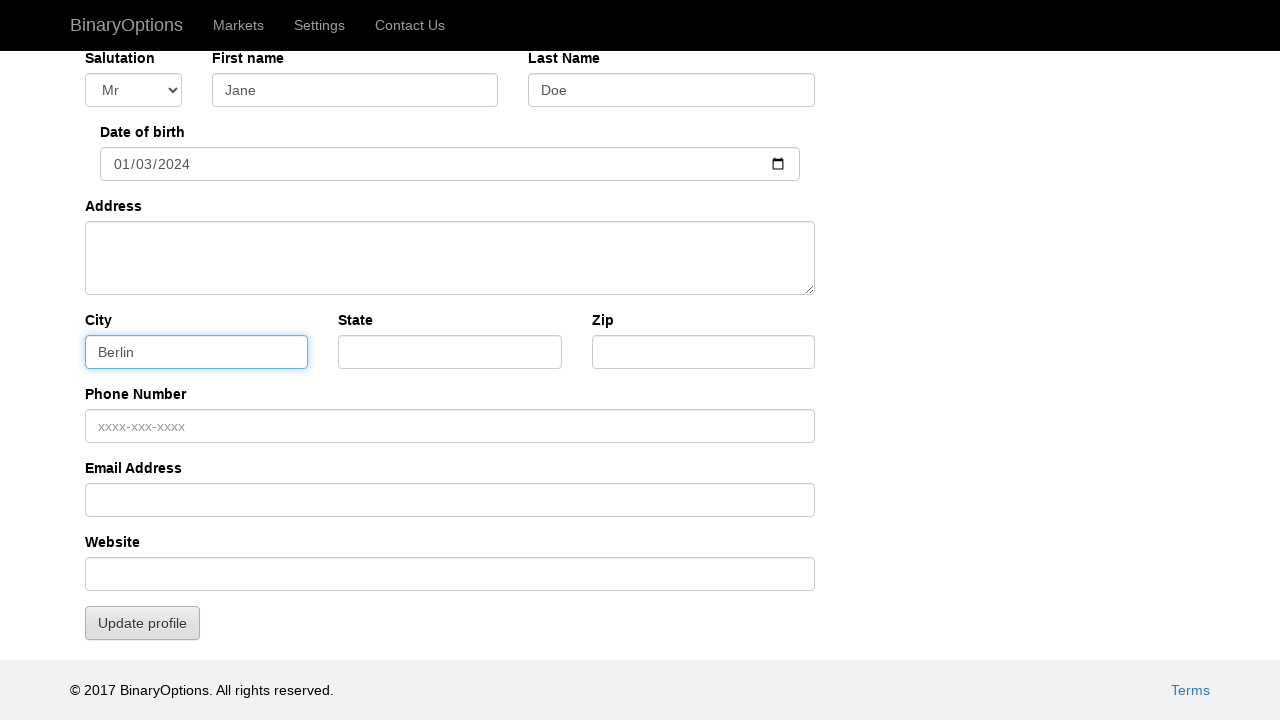

Clicked submit button after filling city at (142, 623) on #btn-submit-profile
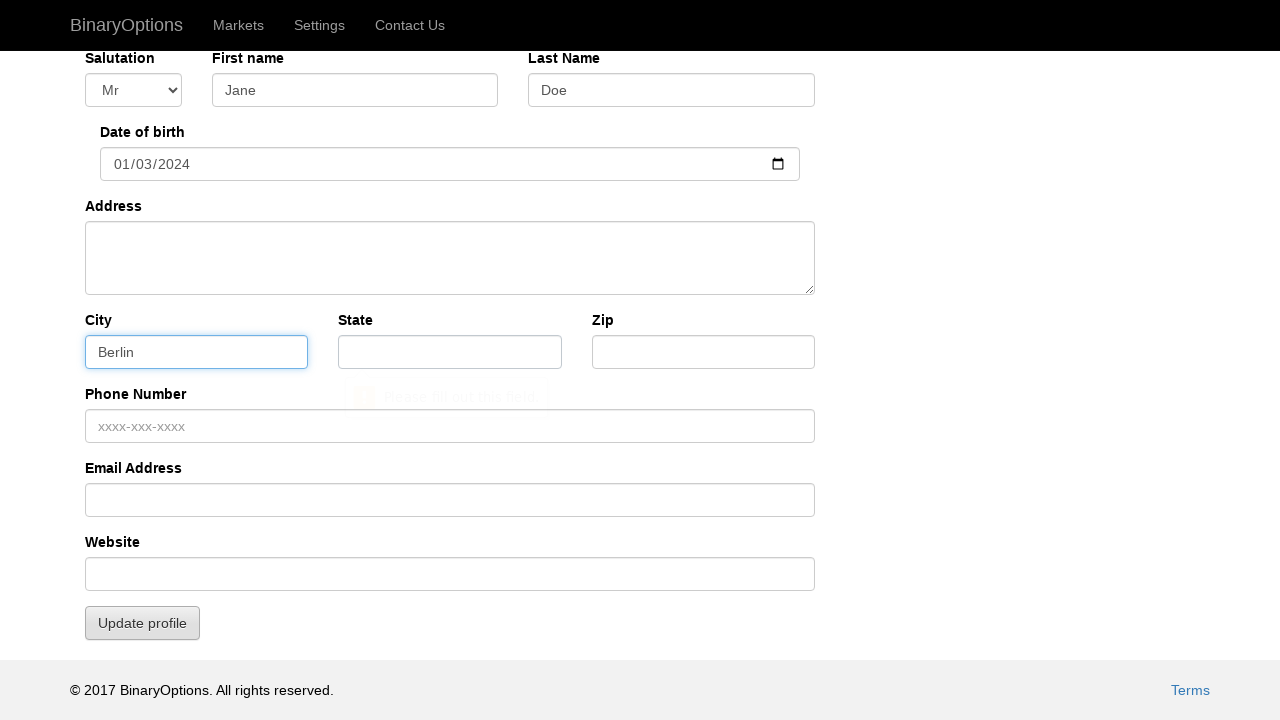

Filled state field with 'State of Brandenburg' on #state
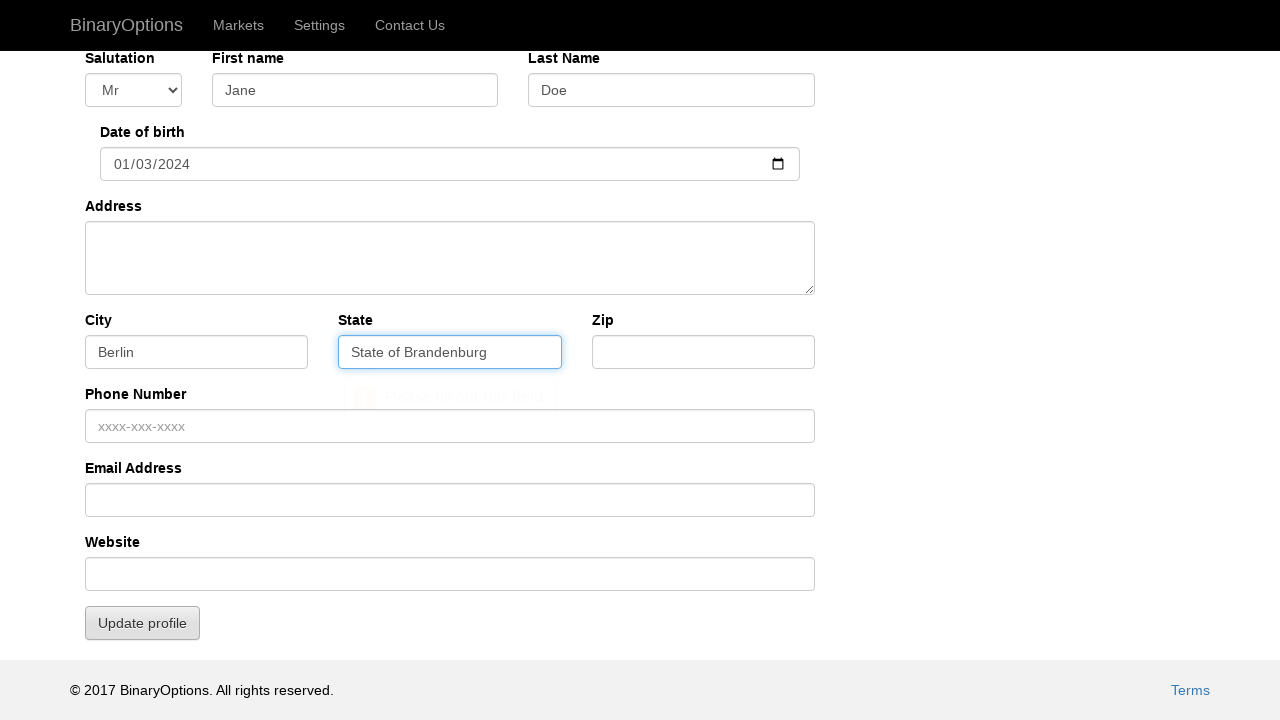

Clicked submit button after filling state at (142, 623) on #btn-submit-profile
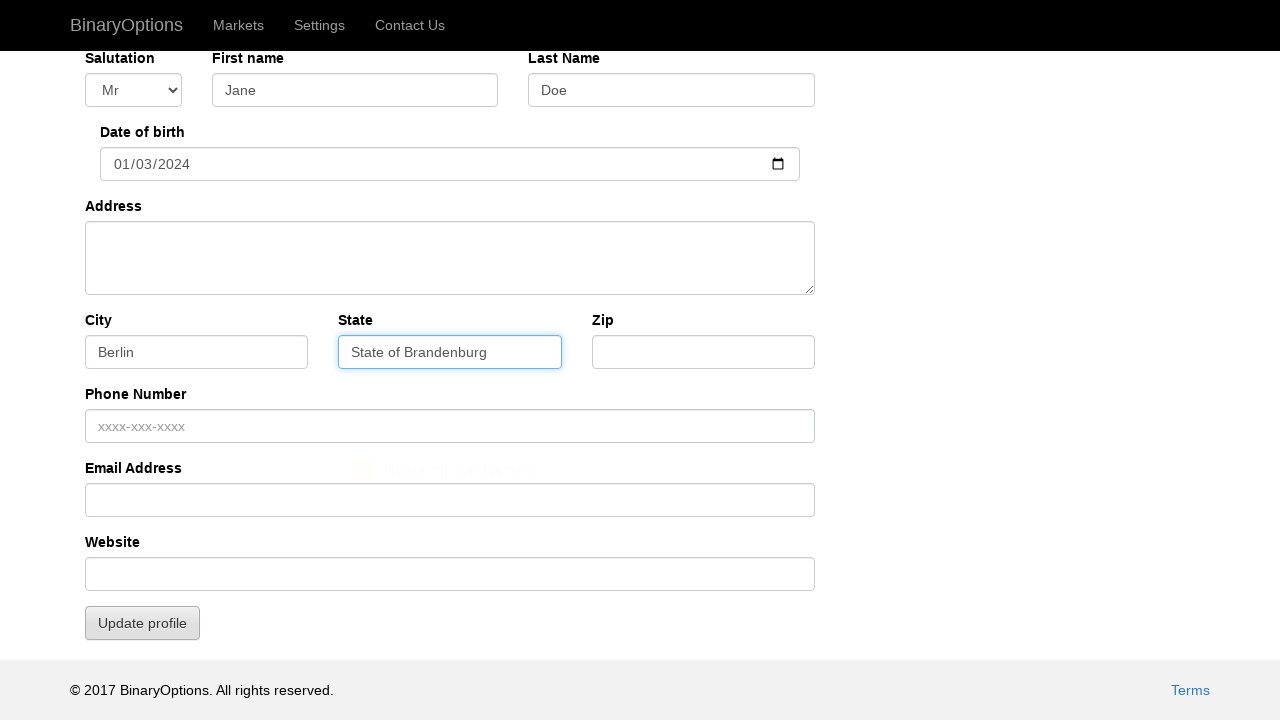

Filled telephone field with '+971452145214' on #tel
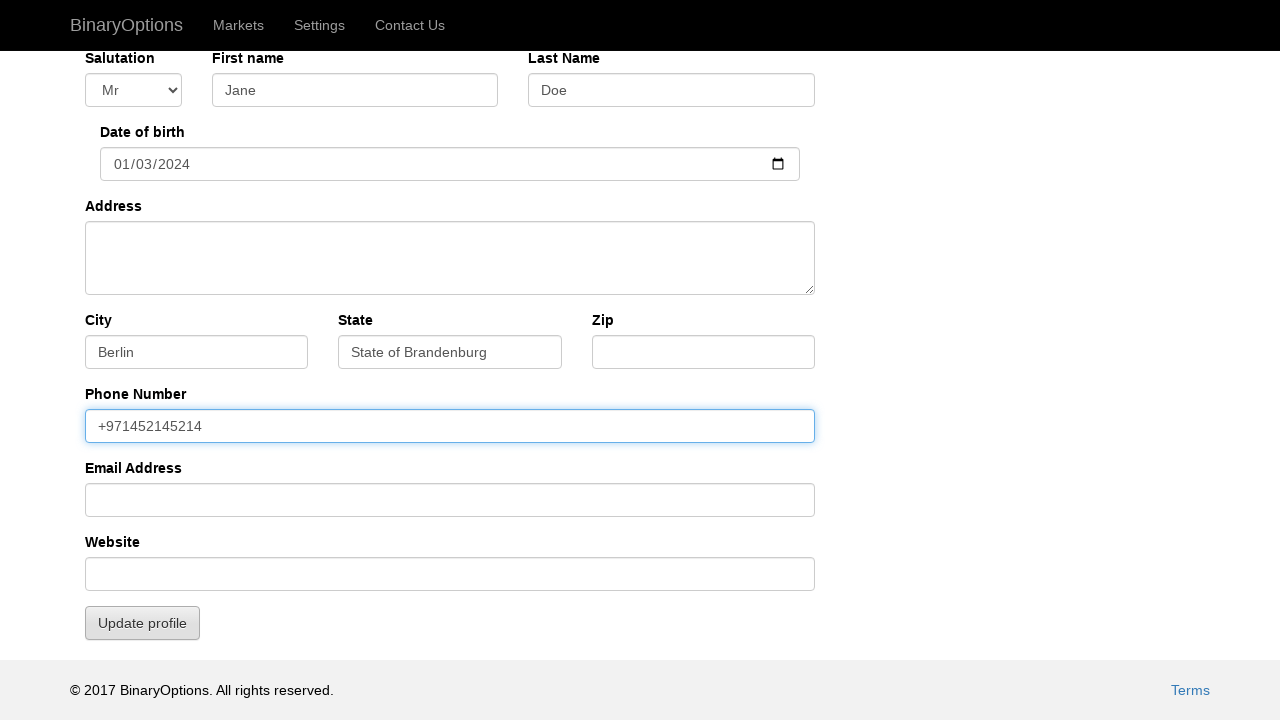

Clicked submit button after filling telephone at (142, 623) on #btn-submit-profile
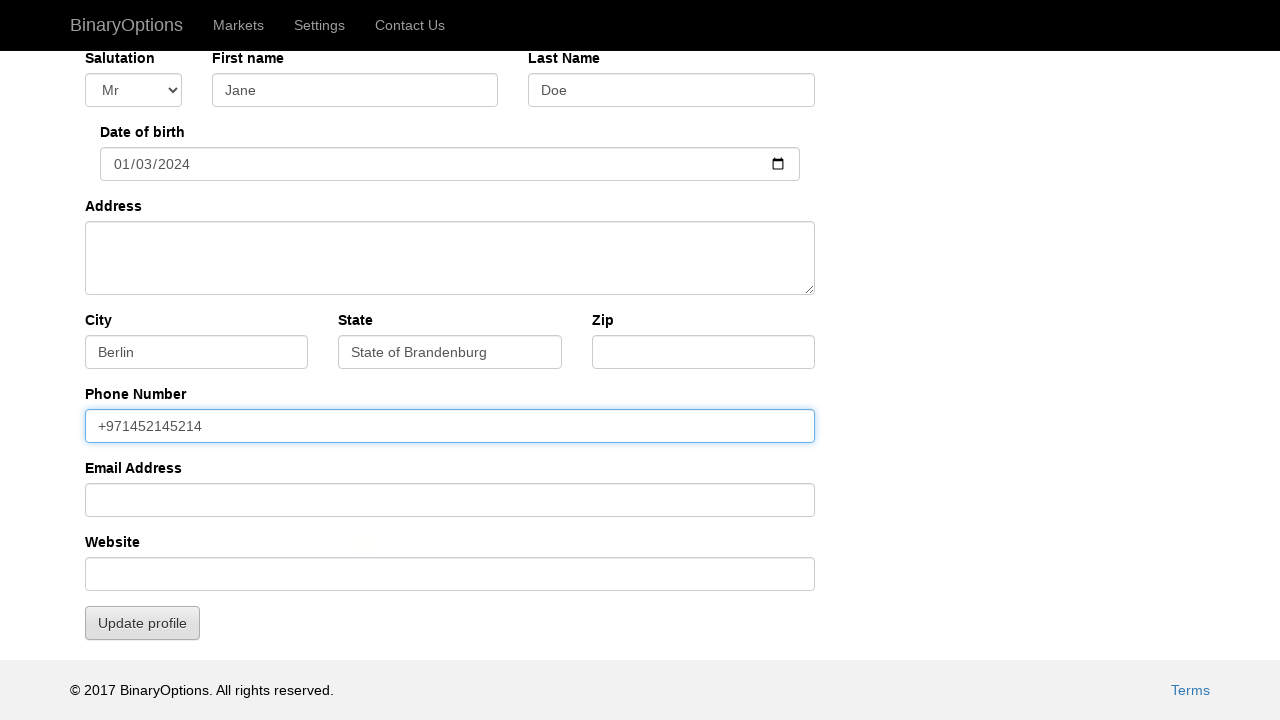

Filled email field with 'abc@gmail.com' on #email
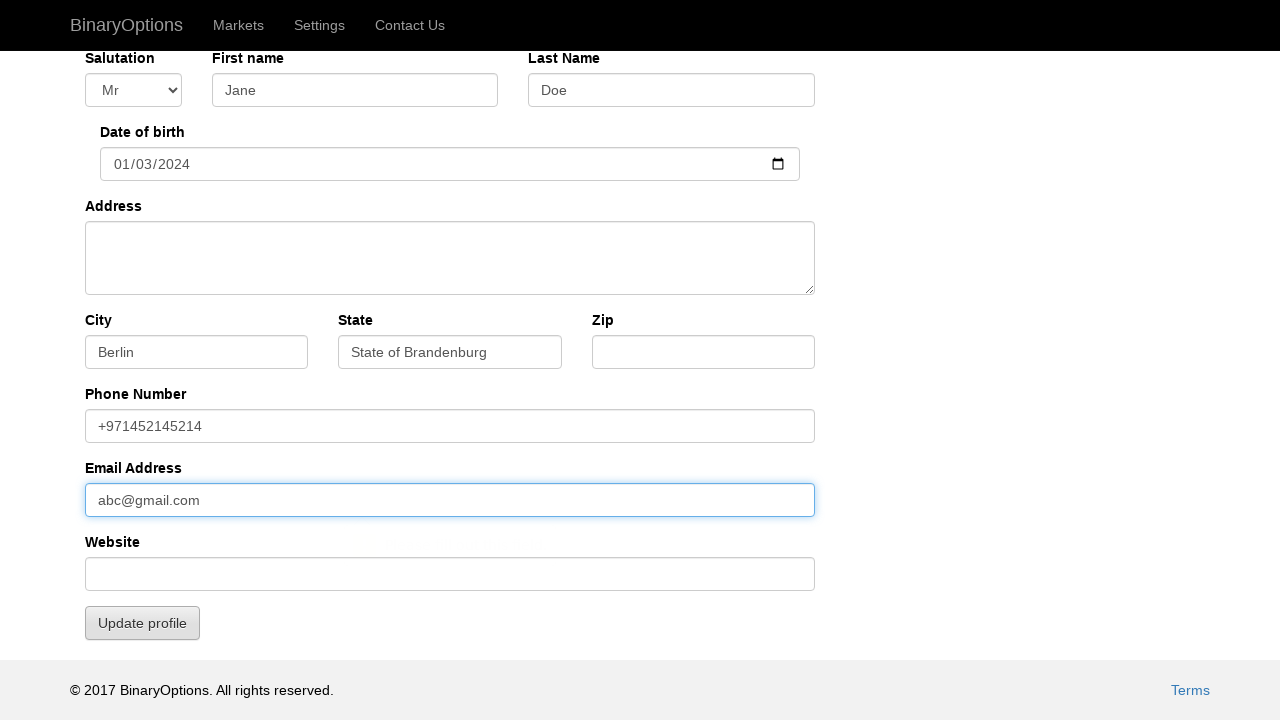

Clicked submit button after filling all mandatory fields at (142, 623) on #btn-submit-profile
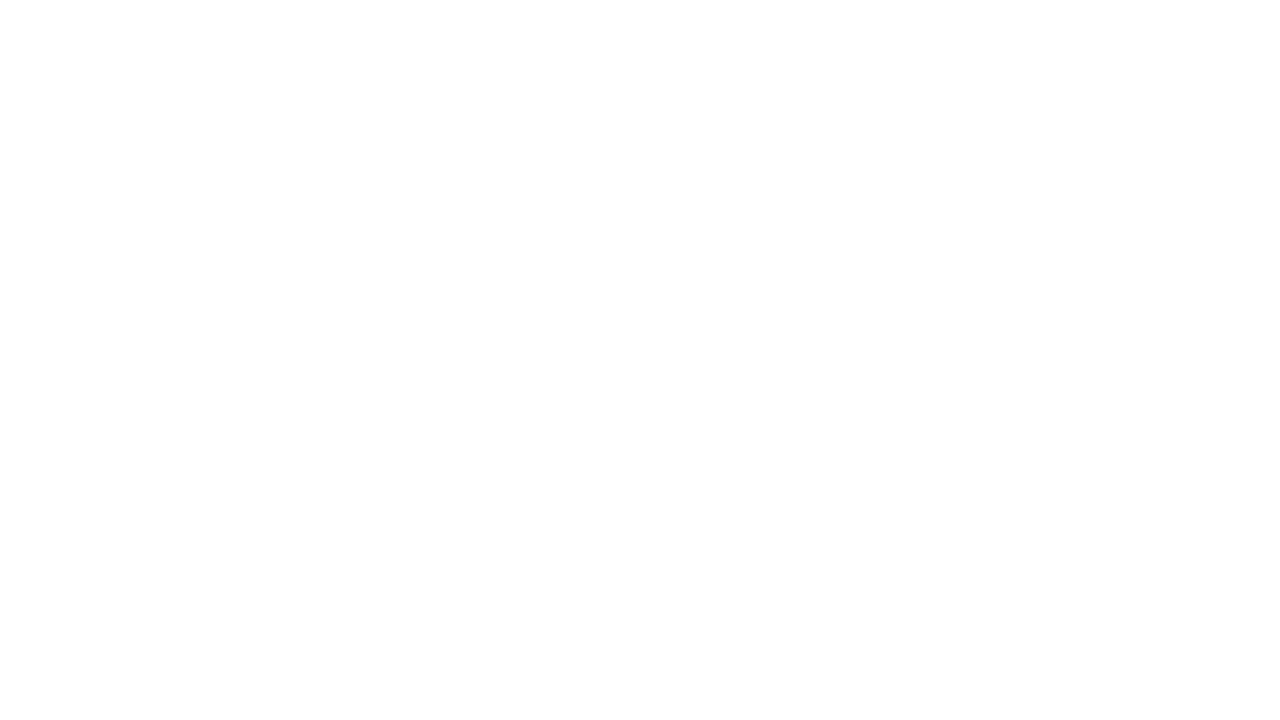

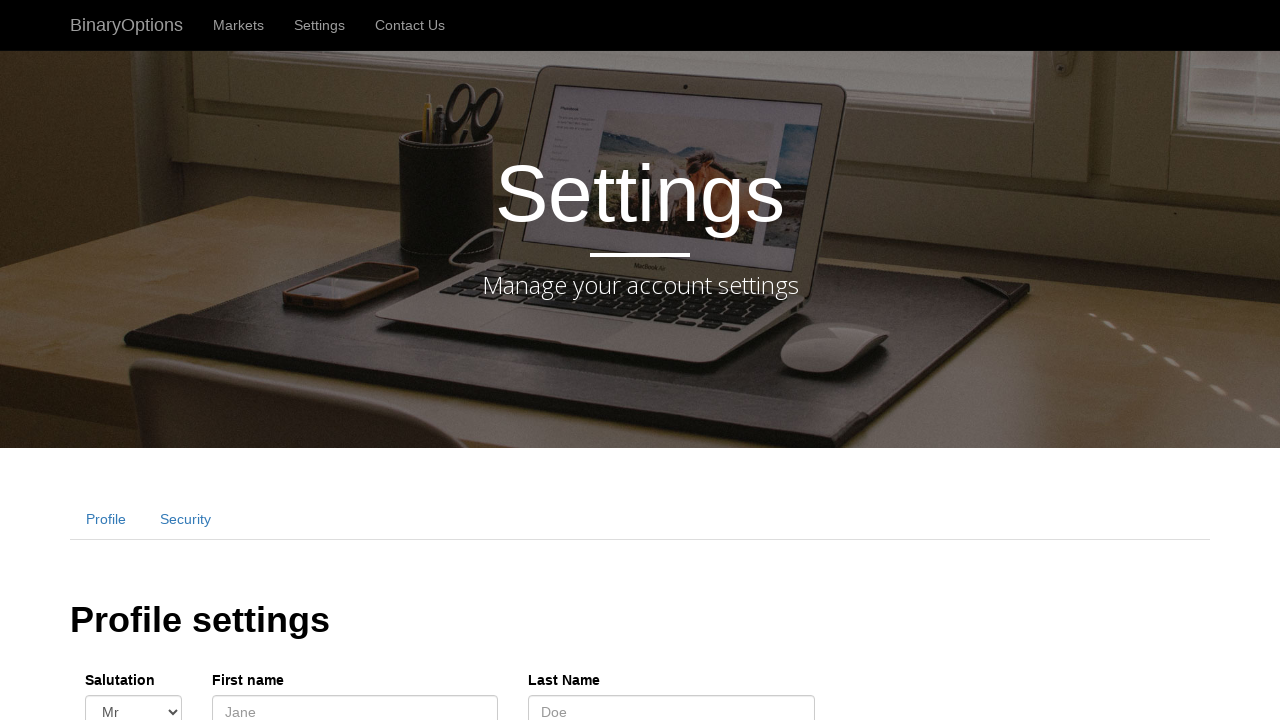